Tests multi-select functionality on a DevExpress demo page by clicking various checkboxes and model options

Starting URL: https://demos.devexpress.com/aspxeditorsdemos/ListEditors/MultiSelect.aspx

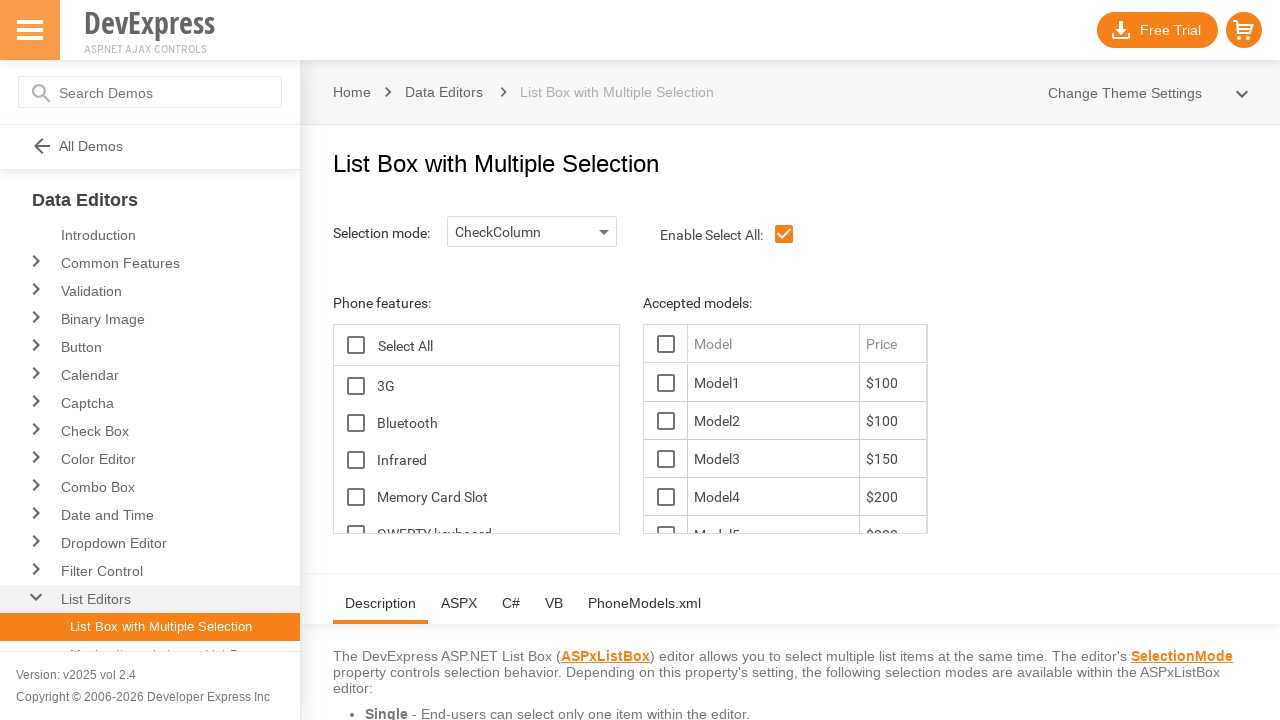

Clicked the first feature checkbox (TG) at (356, 386) on span#ContentHolder_lbFeatures_TG_D
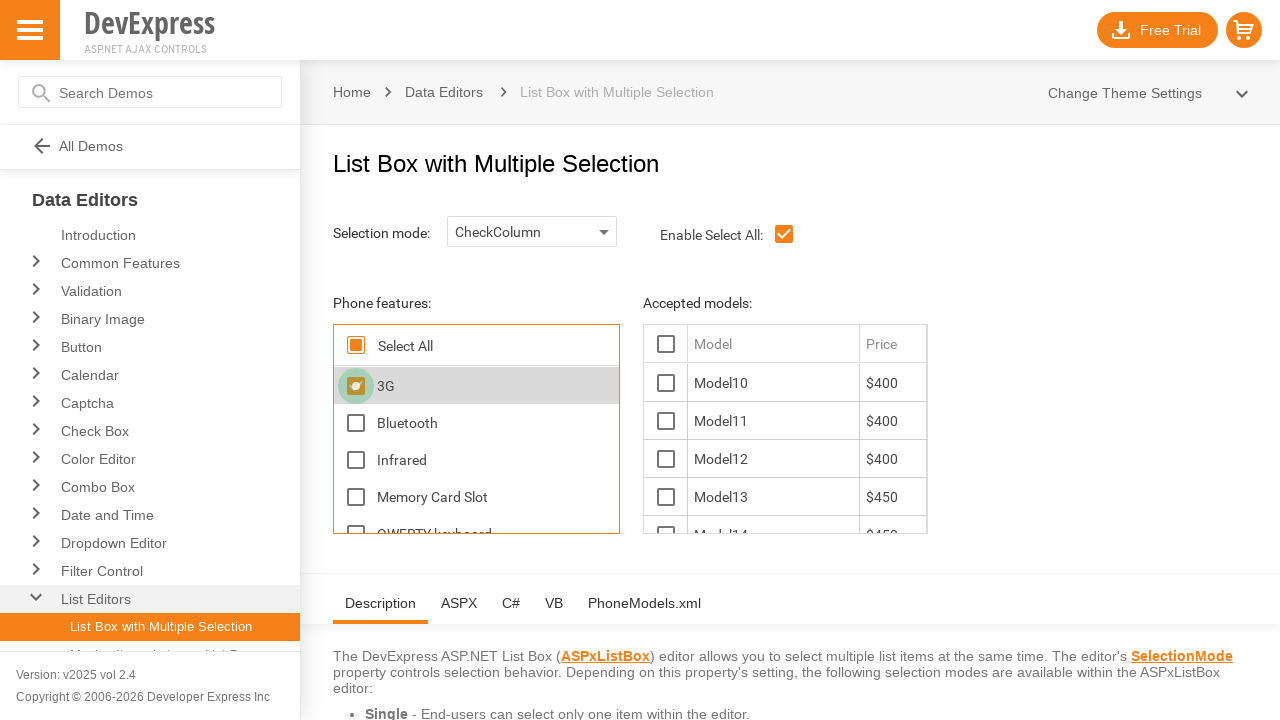

Clicked model 10 element at (666, 383) on span#ContentHolder_lbModels_10_D
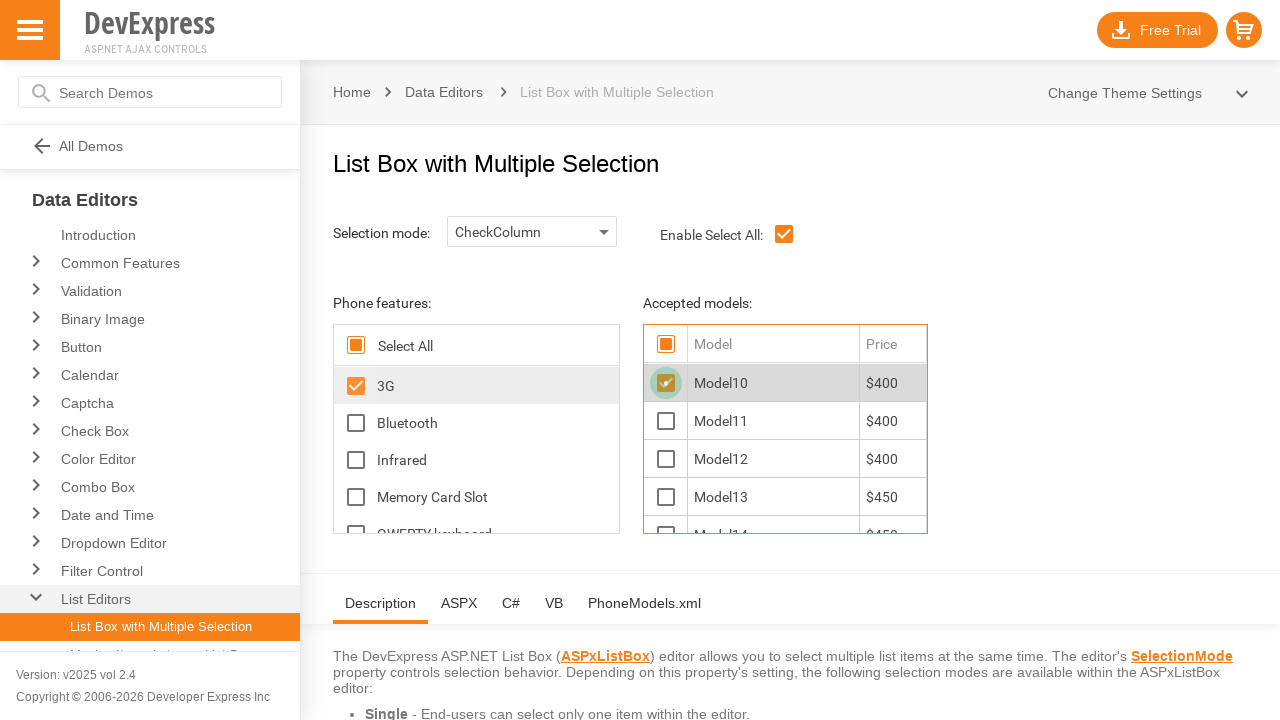

Clicked Bluetooth feature checkbox at (356, 423) on span#ContentHolder_lbFeatures_Bluetooth_D
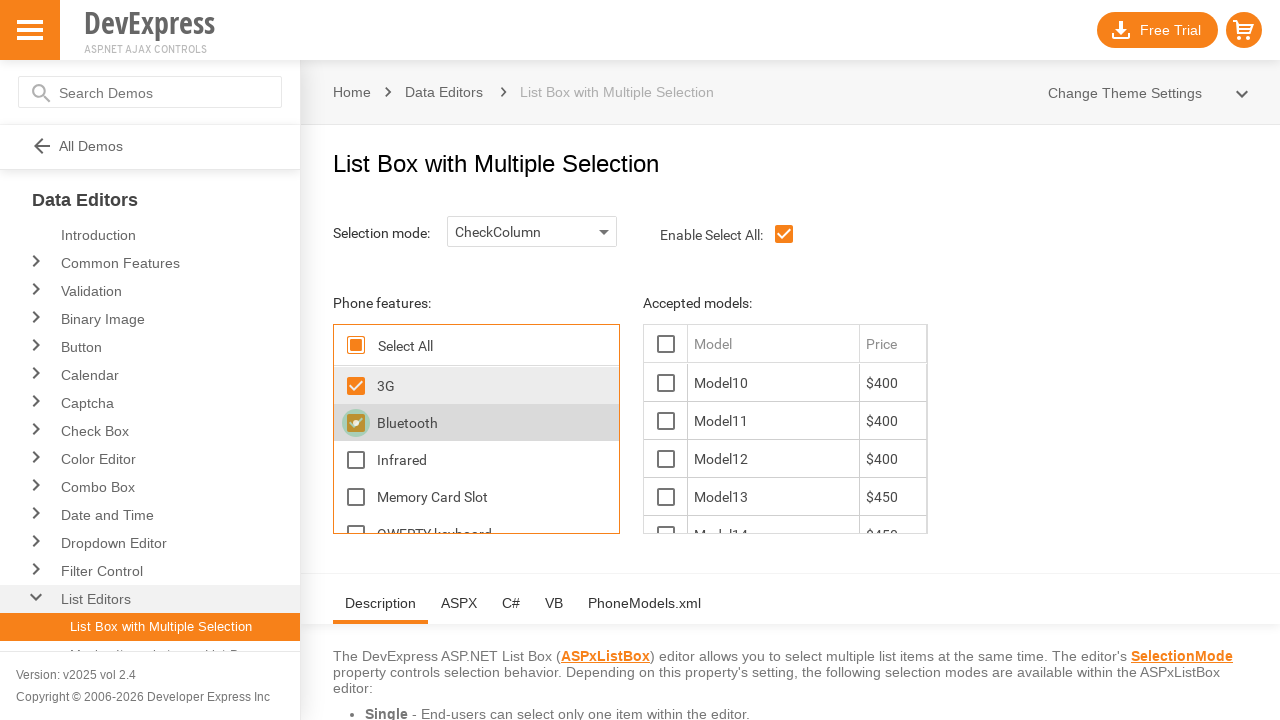

Clicked model 11 element at (666, 421) on span#ContentHolder_lbModels_11_D
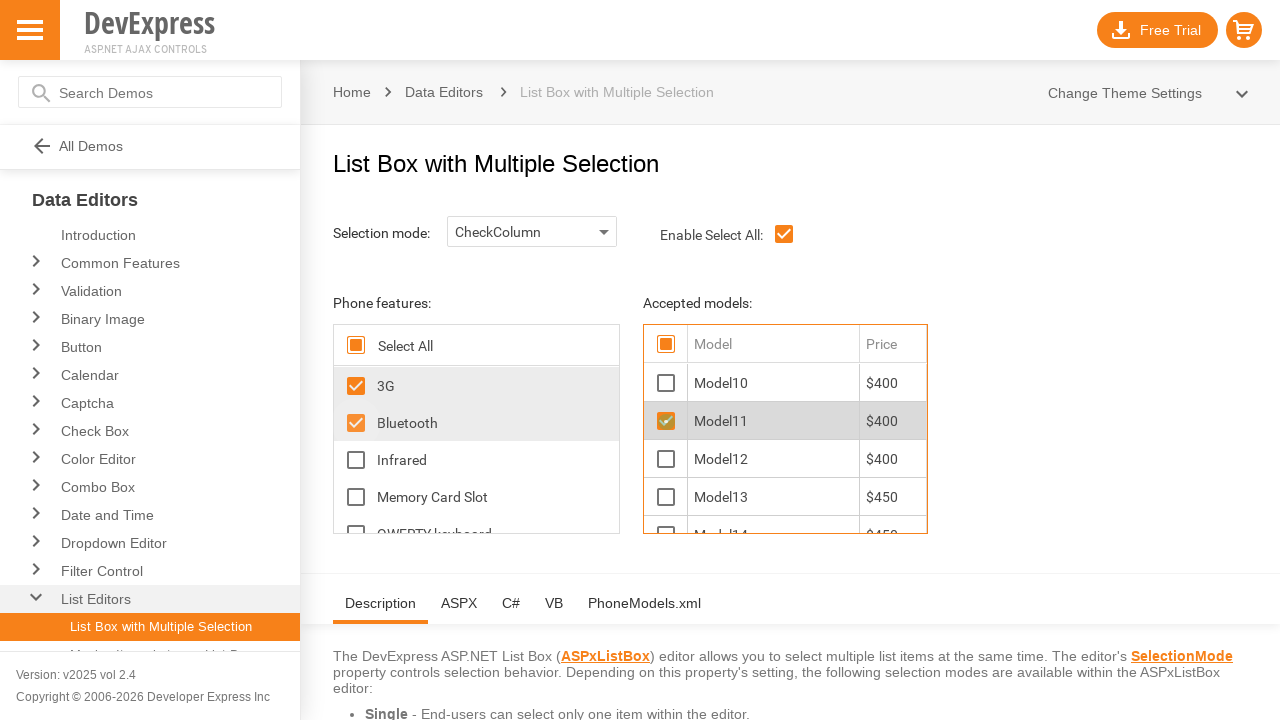

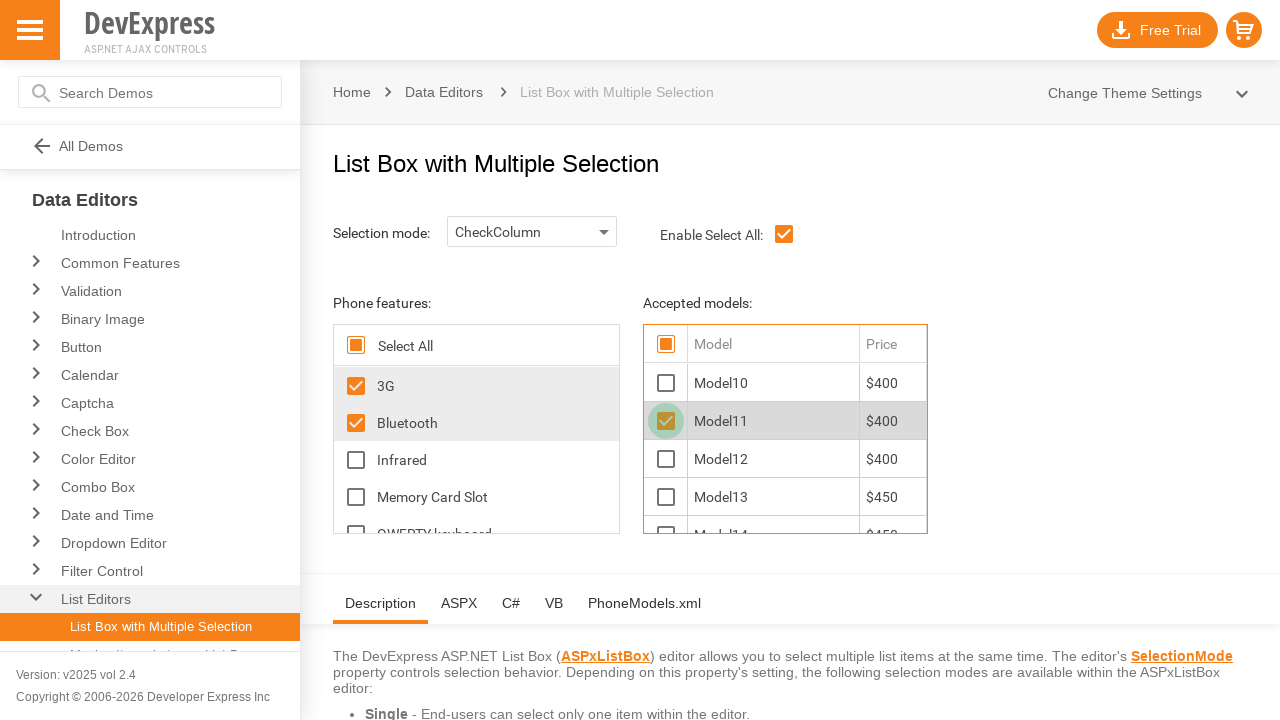